Tests JavaScript alert functionality by clicking a button that triggers an alert popup, then accepting/dismissing the alert.

Starting URL: https://demoqa.com/alerts

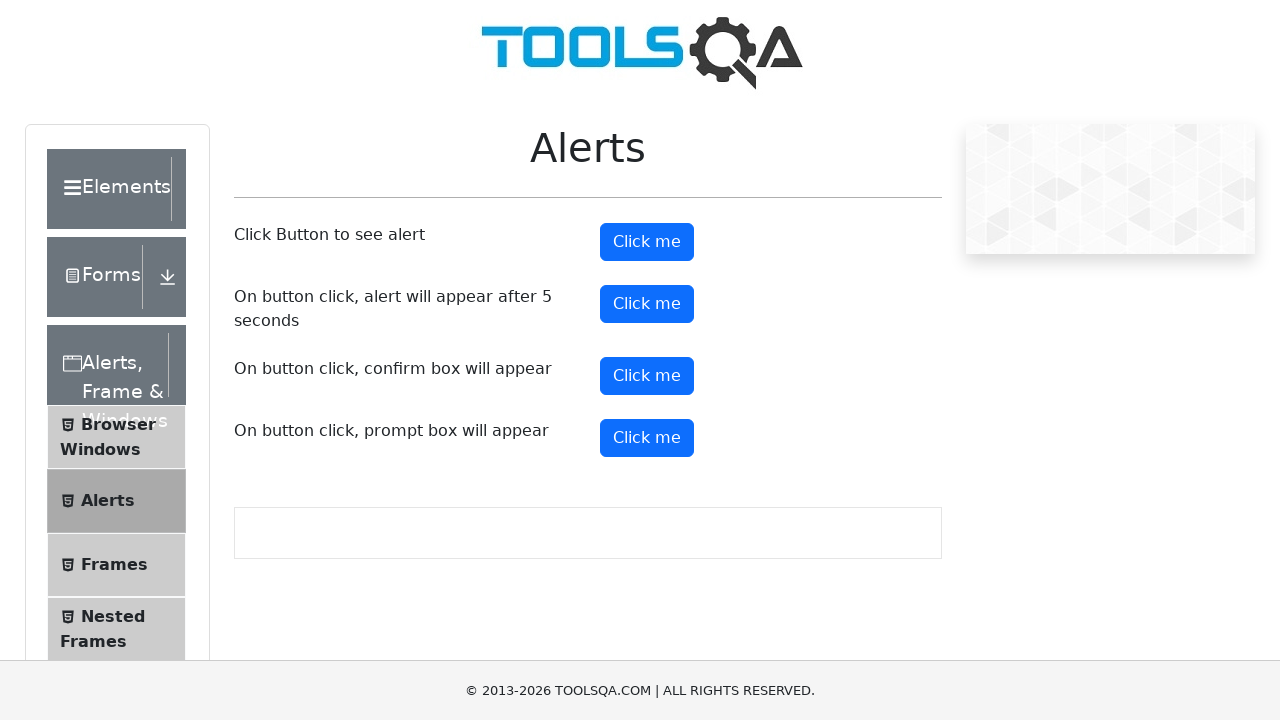

Set up dialog handler to accept alerts
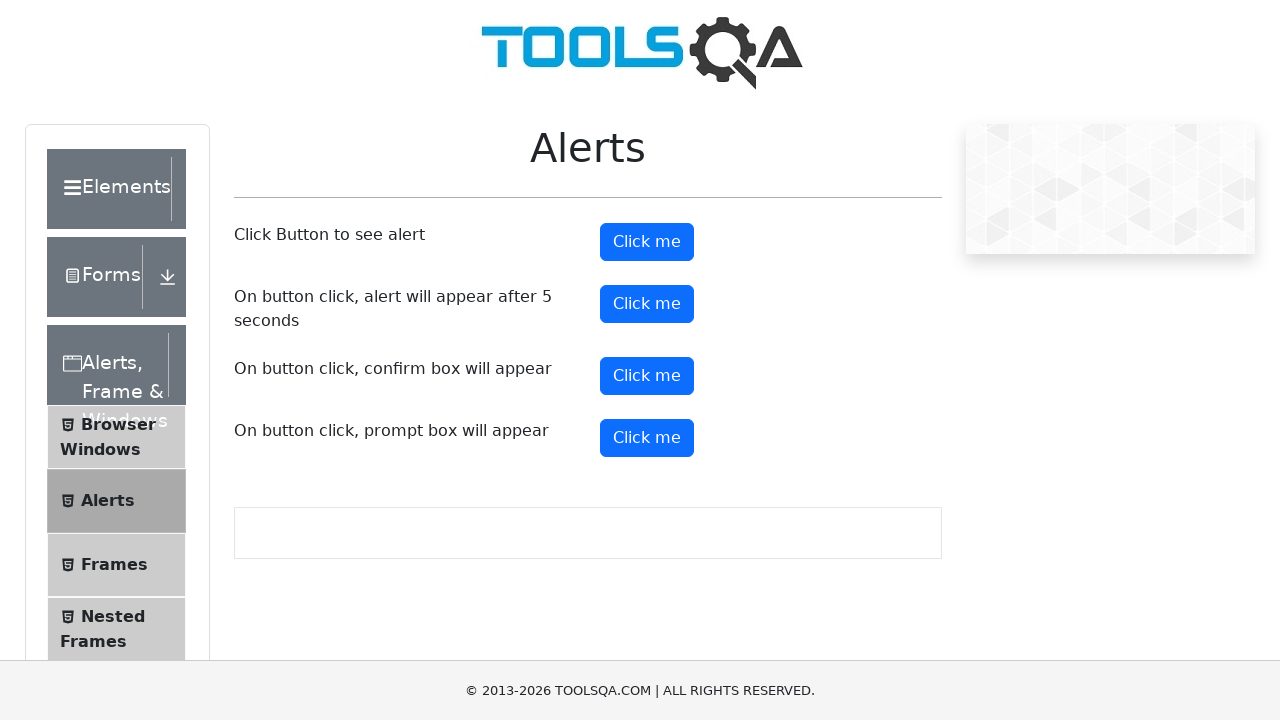

Clicked alert button to trigger JavaScript alert at (647, 242) on #alertButton
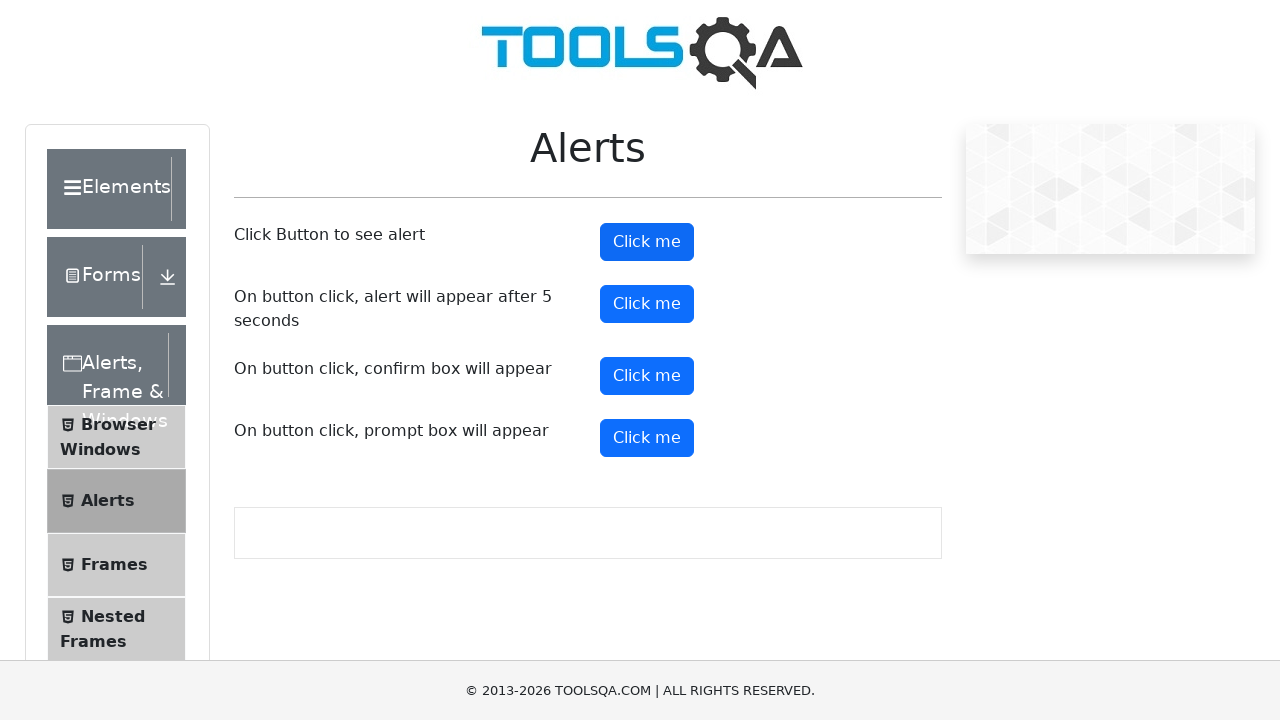

Waited 500ms for alert dialog to be handled
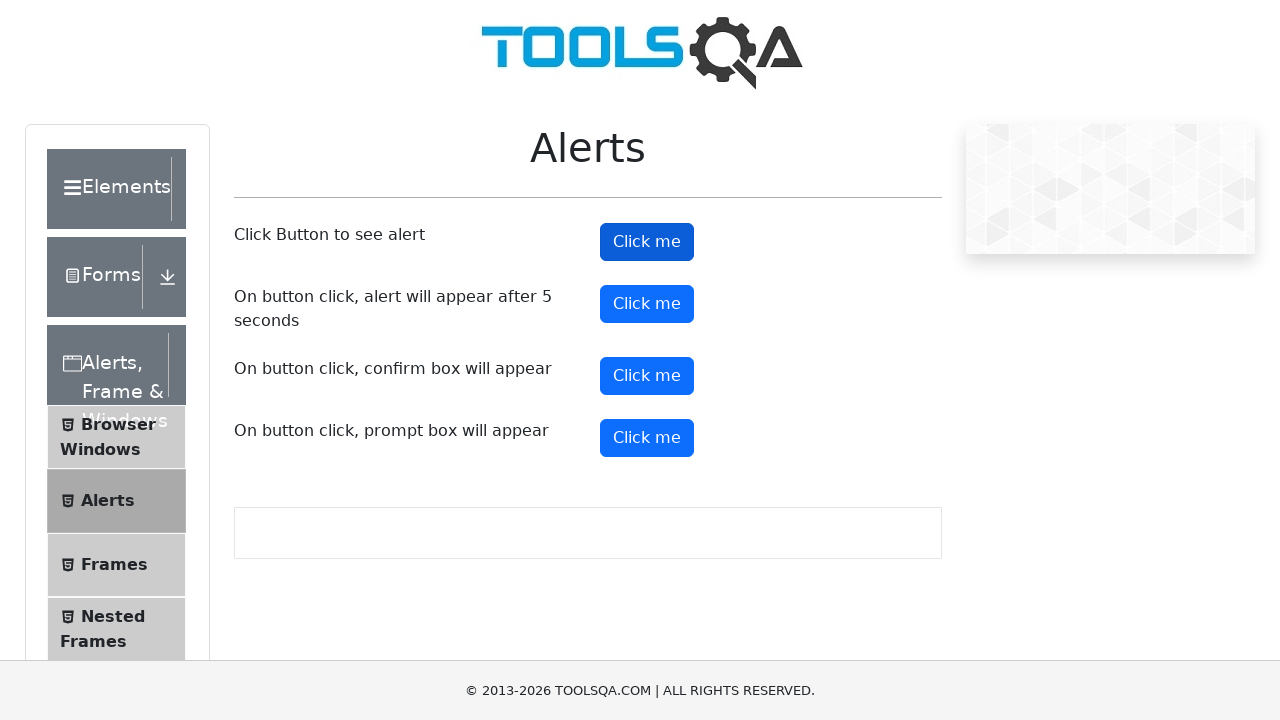

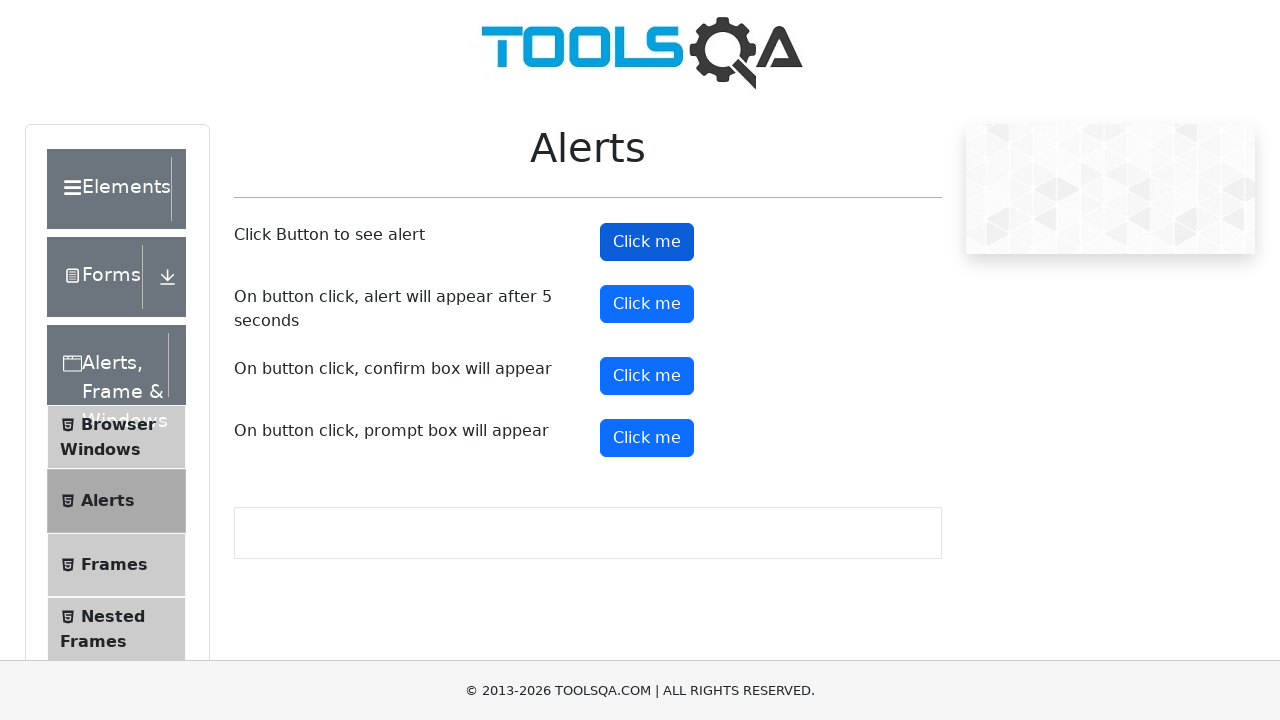